Tests navigation by clicking a specific link text, then fills out a form with first name, last name, city, and country fields, and submits it.

Starting URL: http://suninjuly.github.io/find_link_text

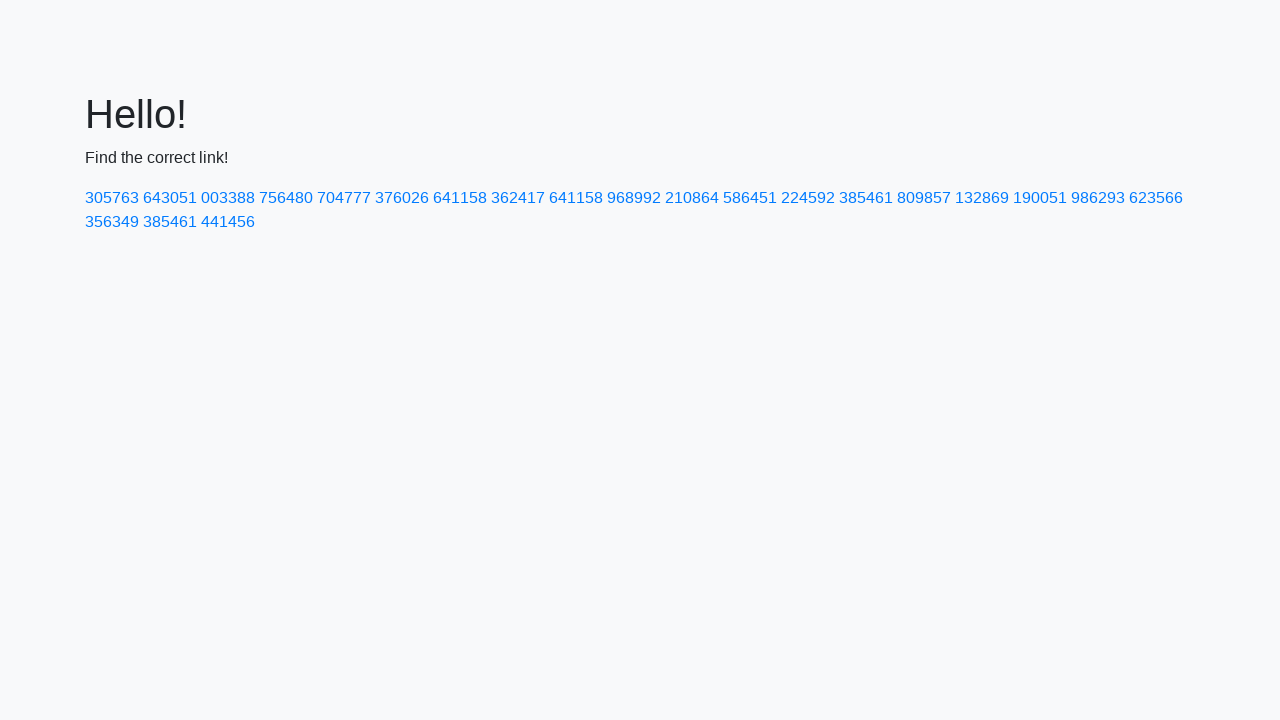

Clicked link with text '224592' at (808, 198) on text=224592
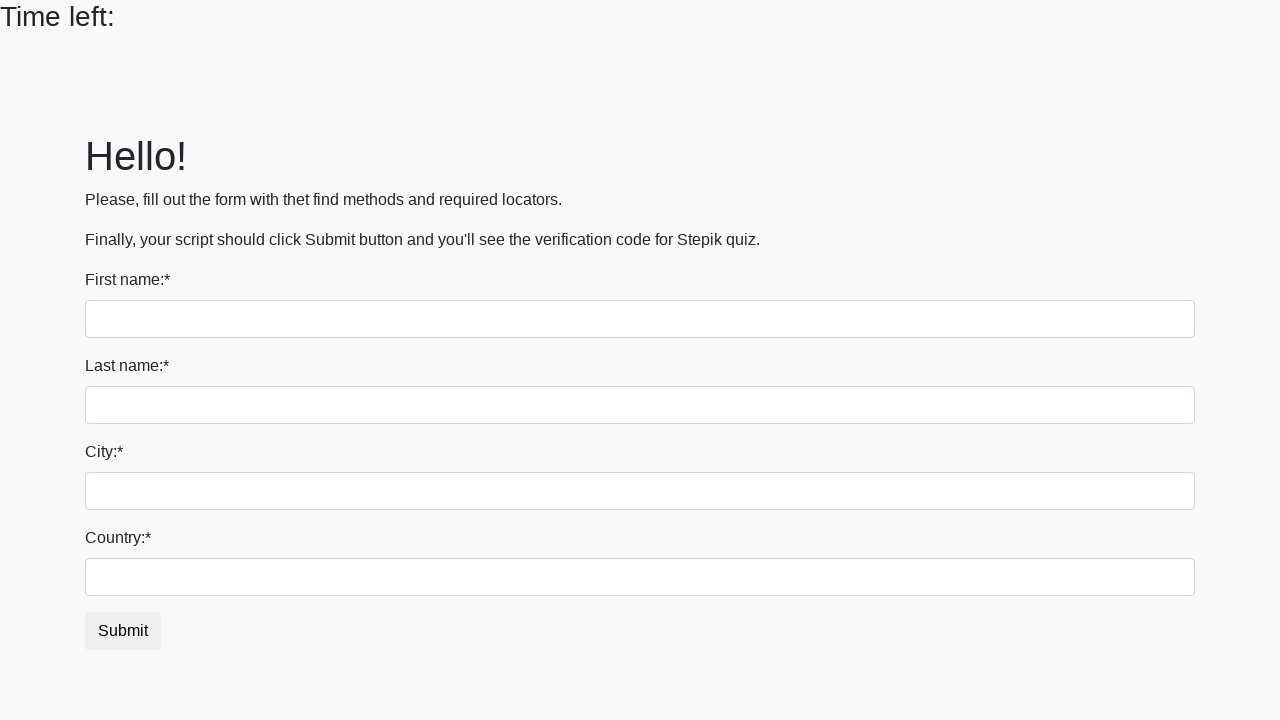

Filled first name field with 'Ivan' on input
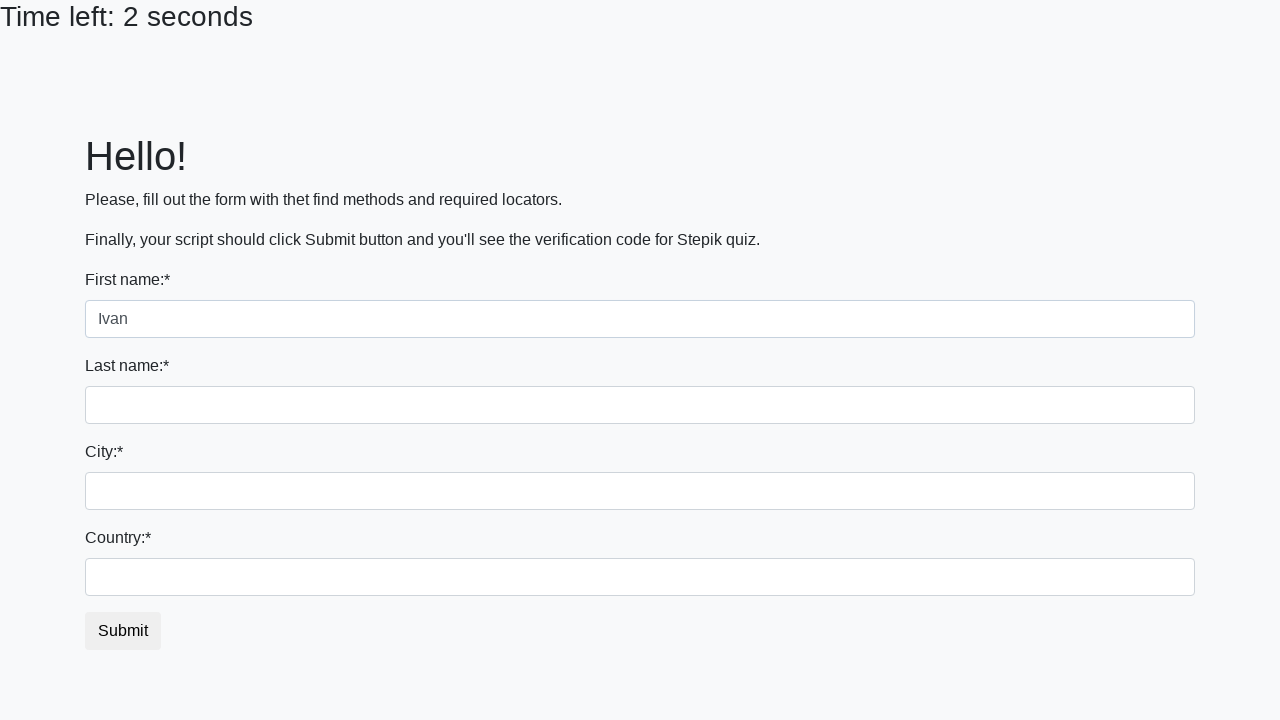

Filled last name field with 'Petrov' on input[name='last_name']
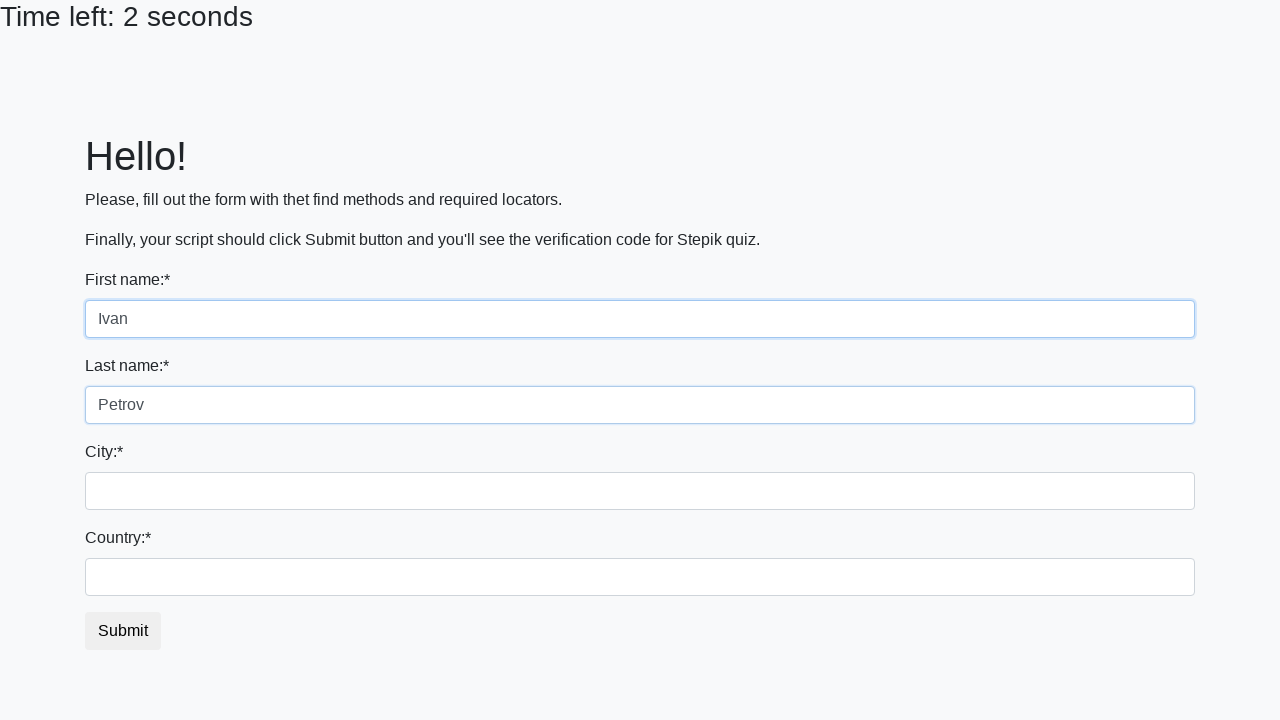

Filled city field with 'Smolensk' on .city
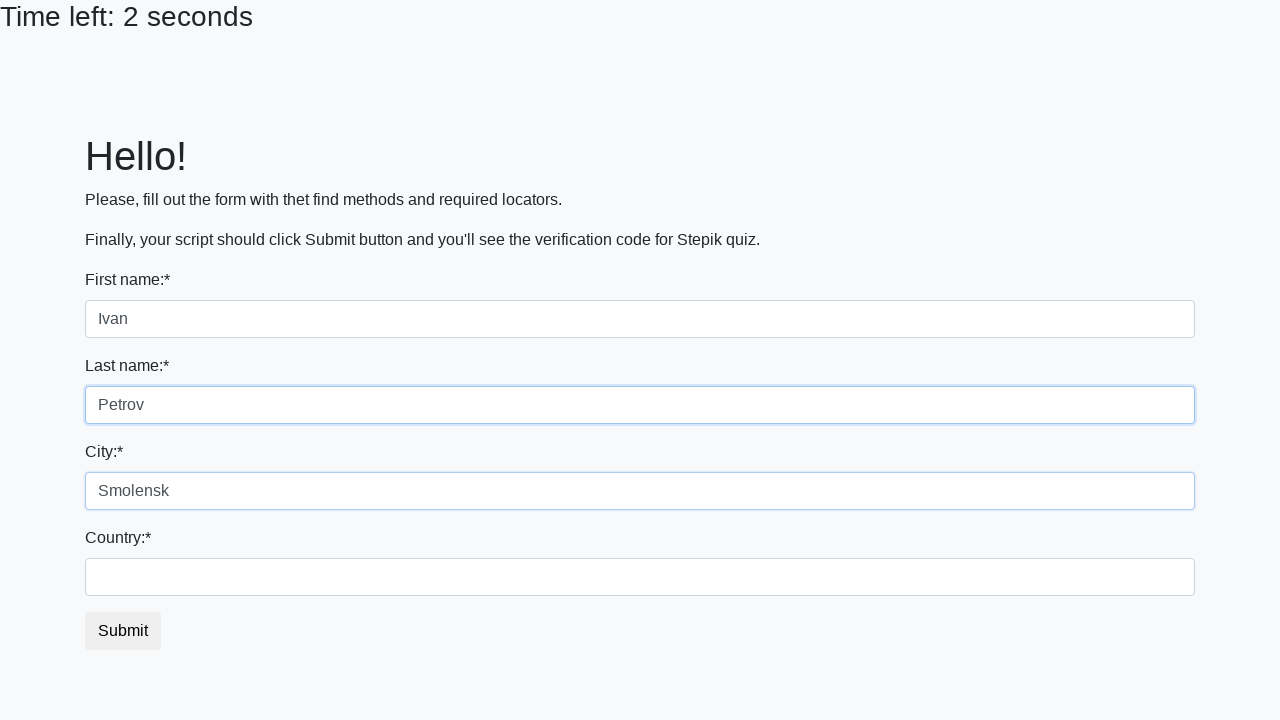

Filled country field with 'Russia' on #country
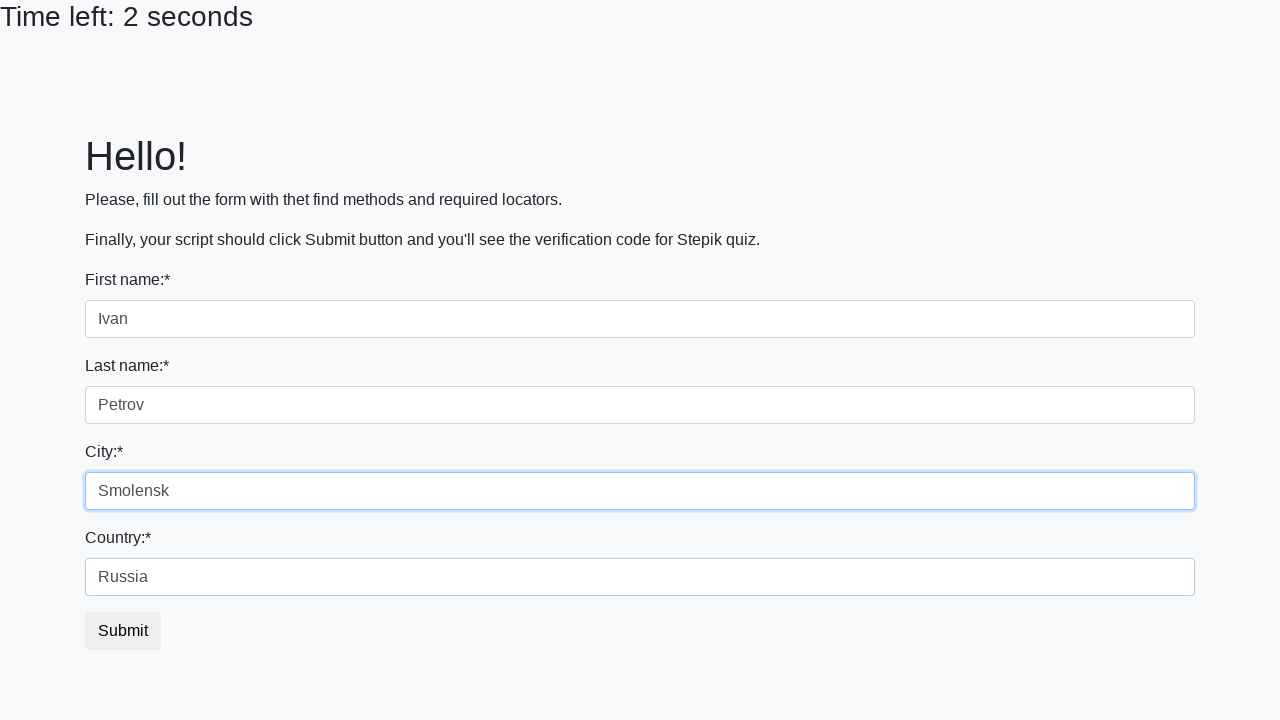

Clicked submit button to submit form at (123, 631) on button.btn
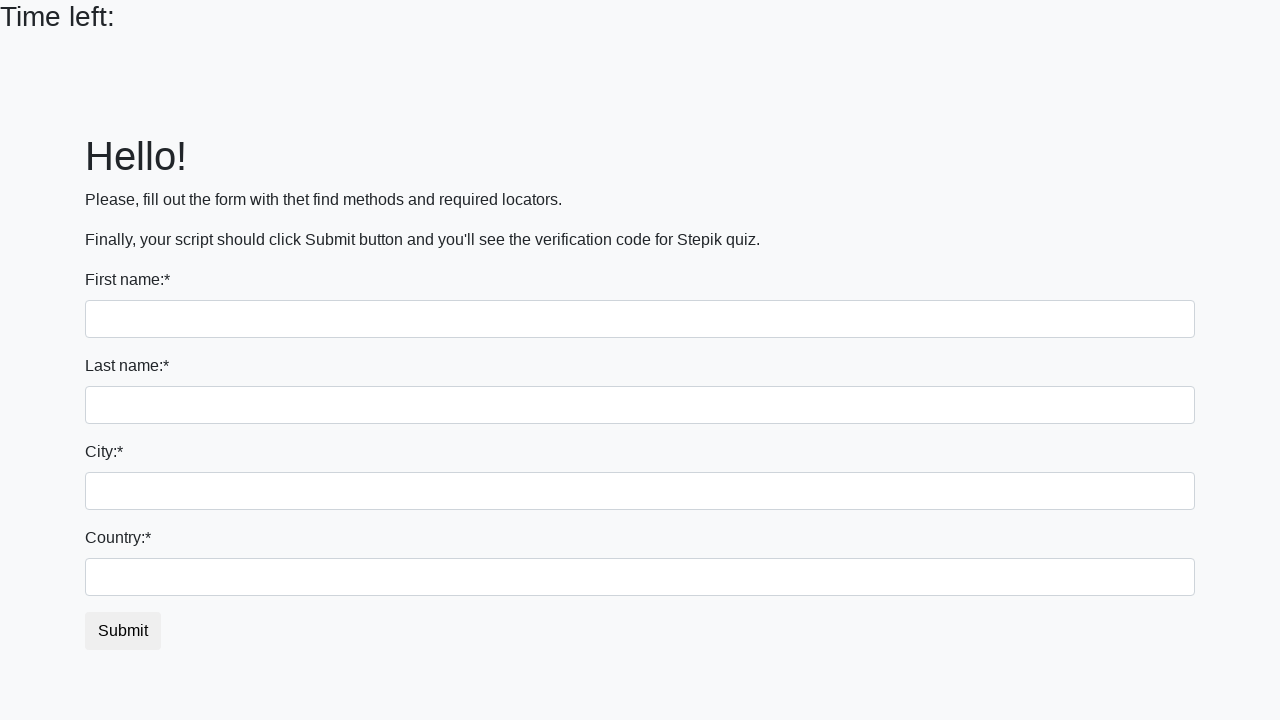

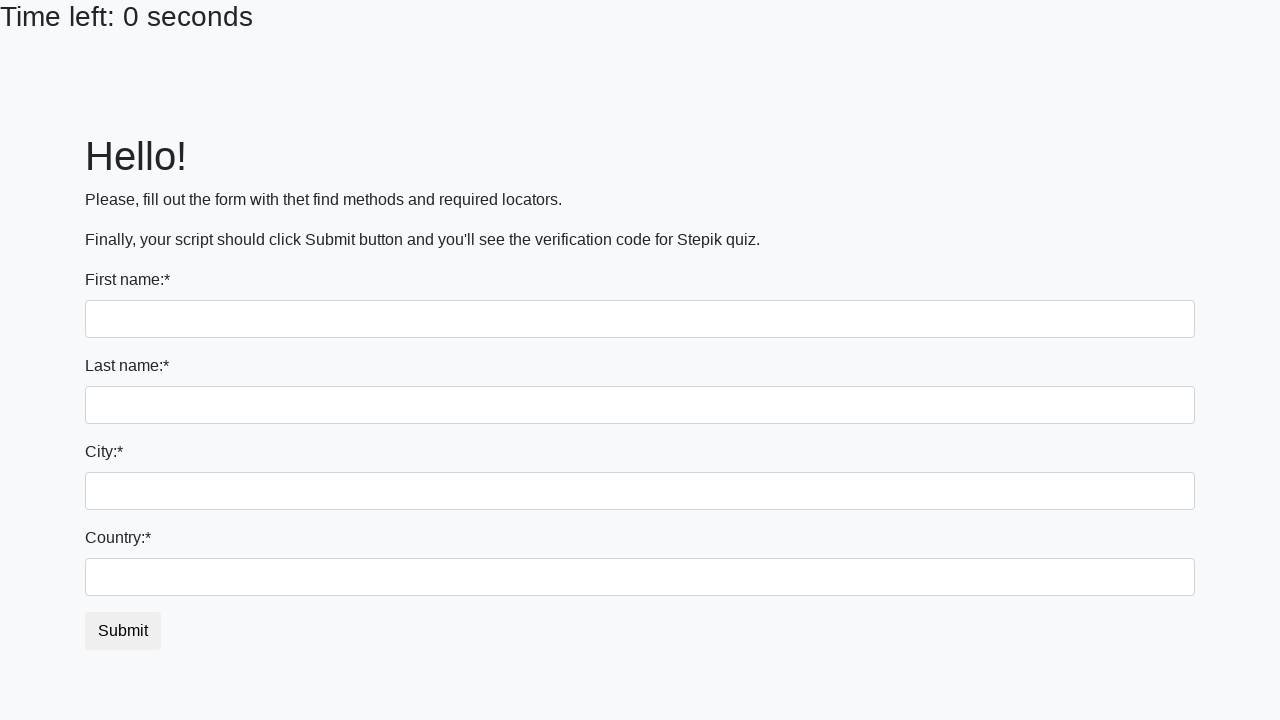